Tests various text box interactions including typing text, appending text, checking if element is disabled, clearing text, retrieving text value, and using keyboard Tab key to move between fields

Starting URL: https://leafground.com/input.xhtml

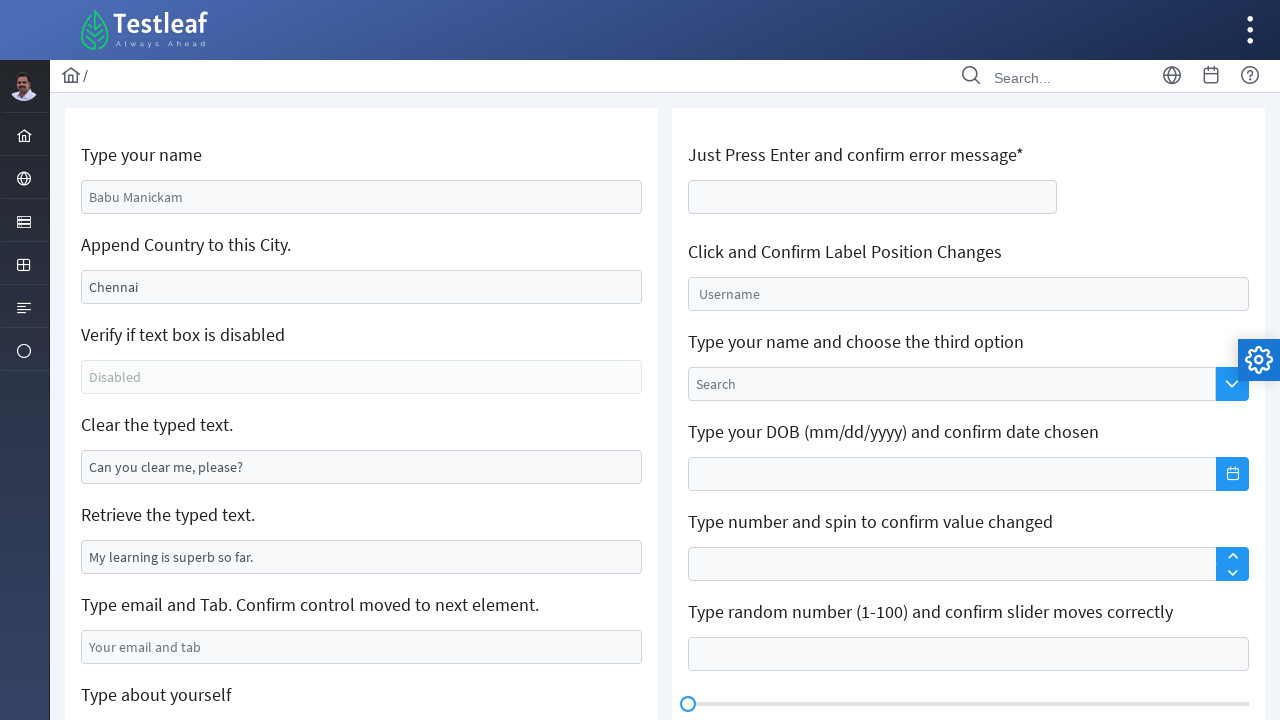

Typed 'Nethmi Nimasha' in the name field on #j_idt88\:name
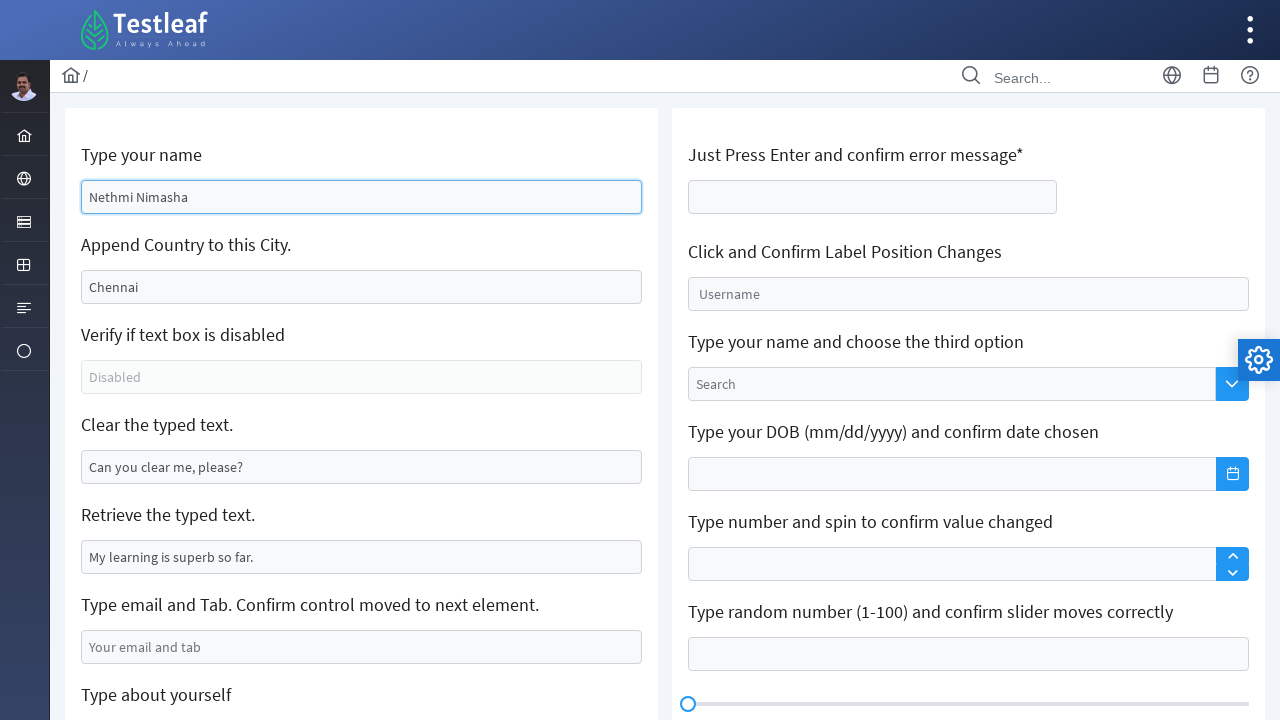

Filled city field with 'Sri Lanka' on #j_idt88\:j_idt91
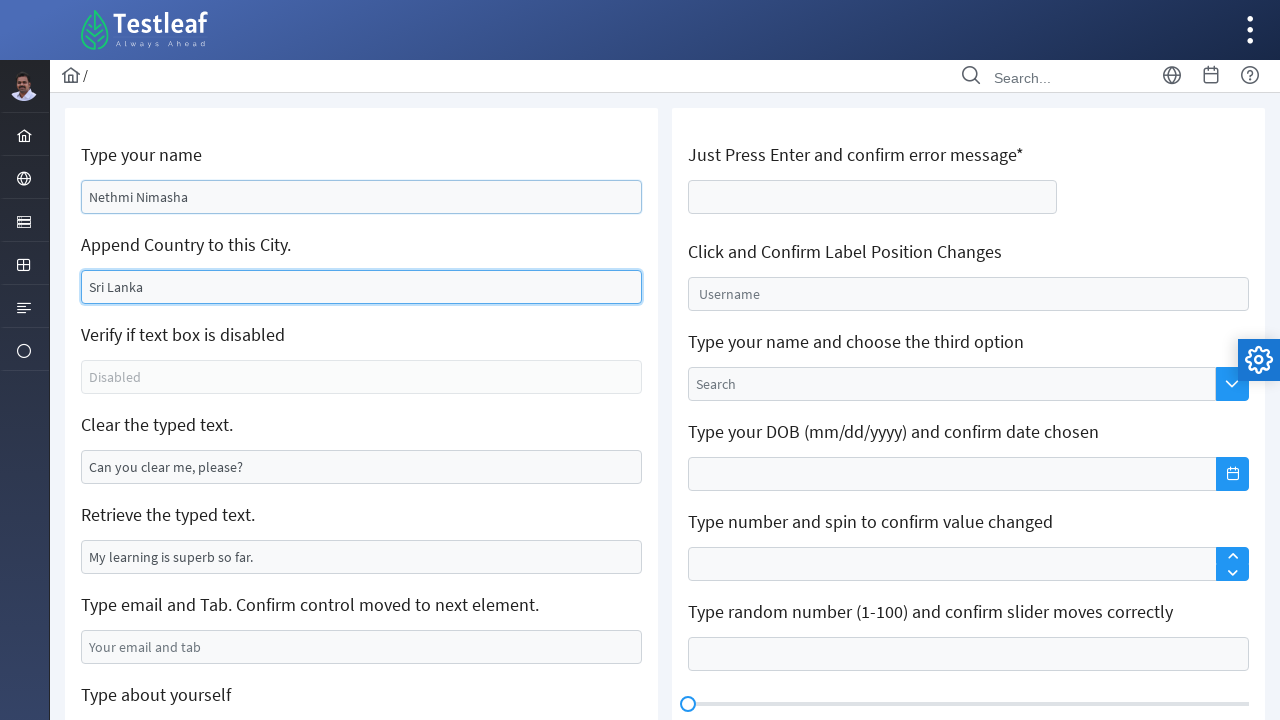

Checked if text box is enabled: False
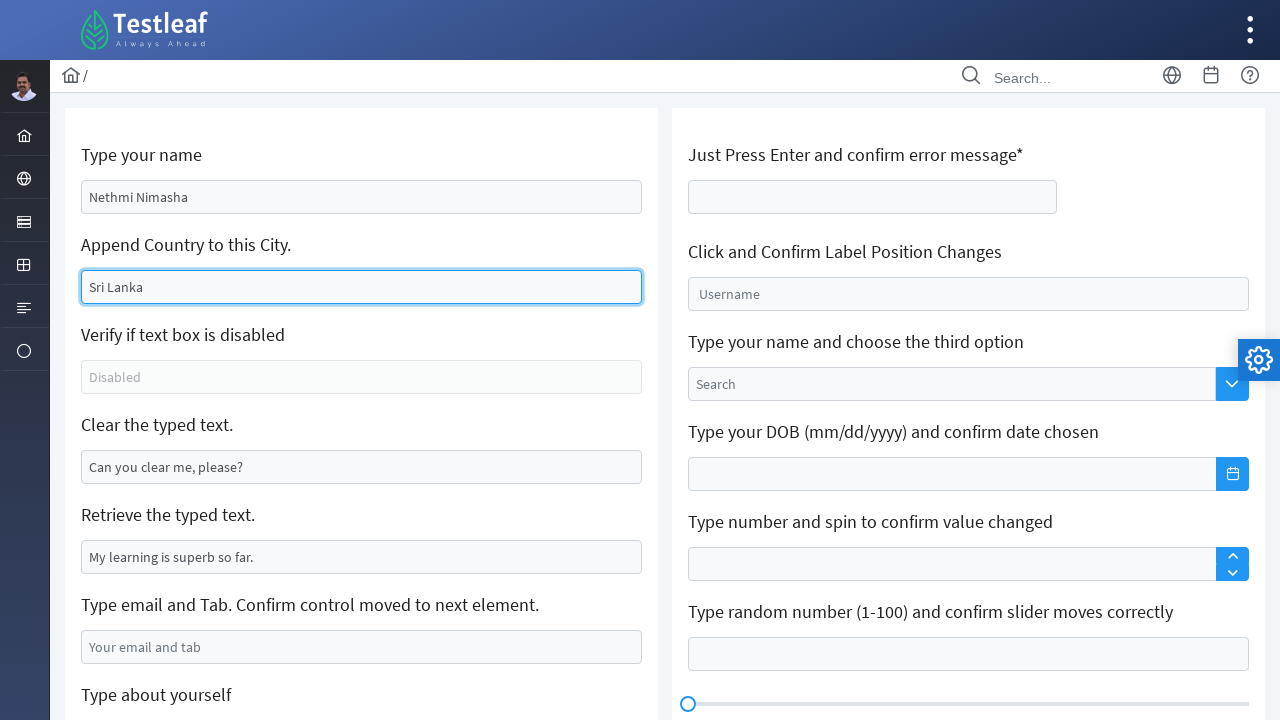

Cleared text from the clear text field on #j_idt88\:j_idt95
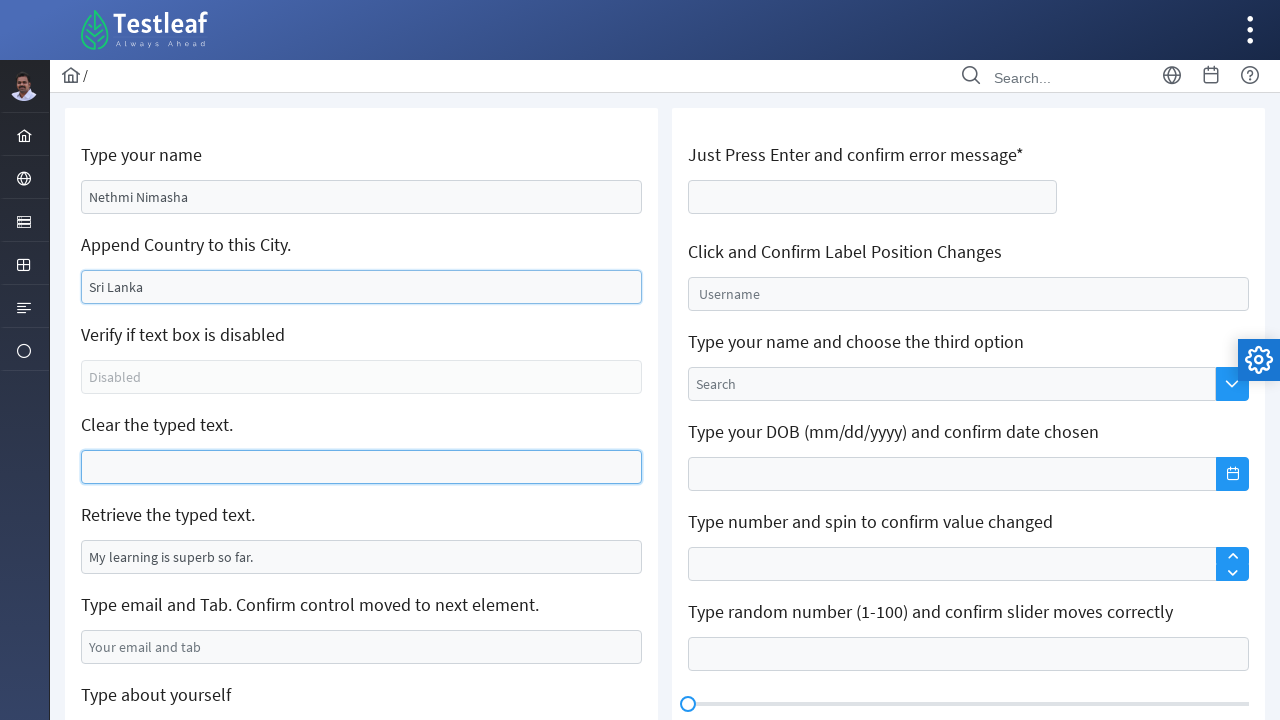

Retrieved text value from element: My learning is superb so far.
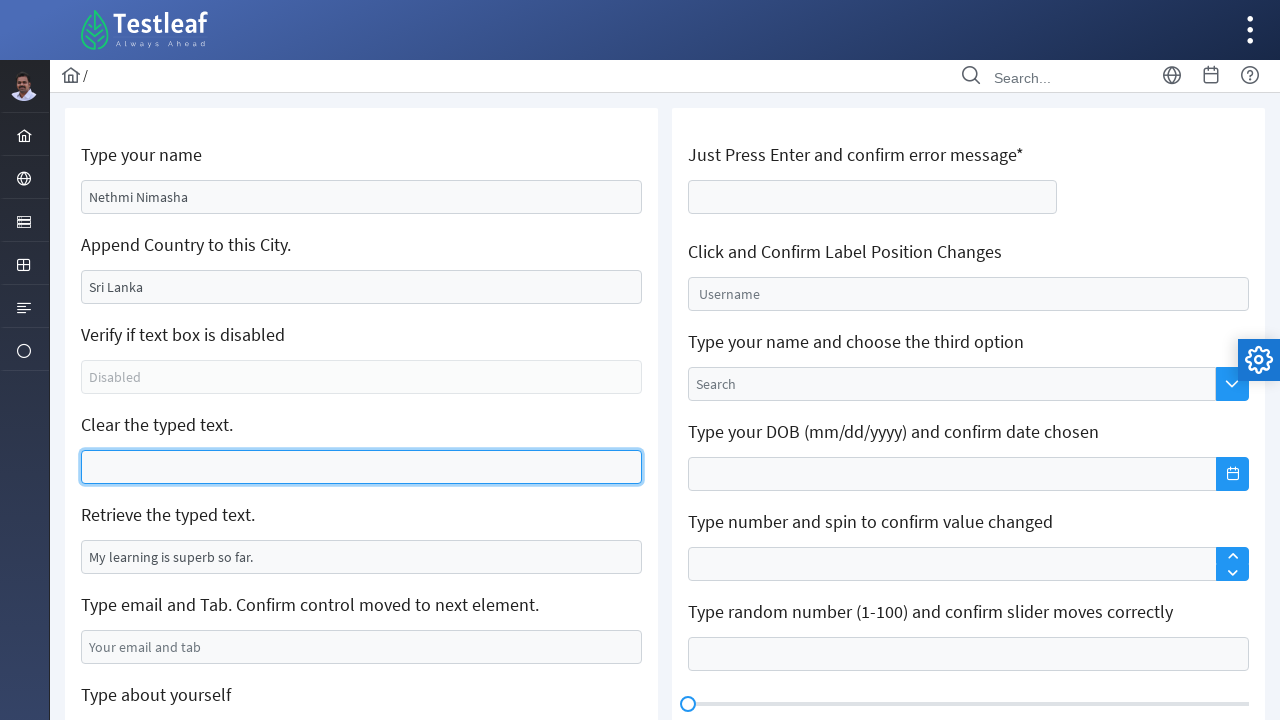

Filled email field with 'nethmi@gmail.com' on #j_idt88\:j_idt99
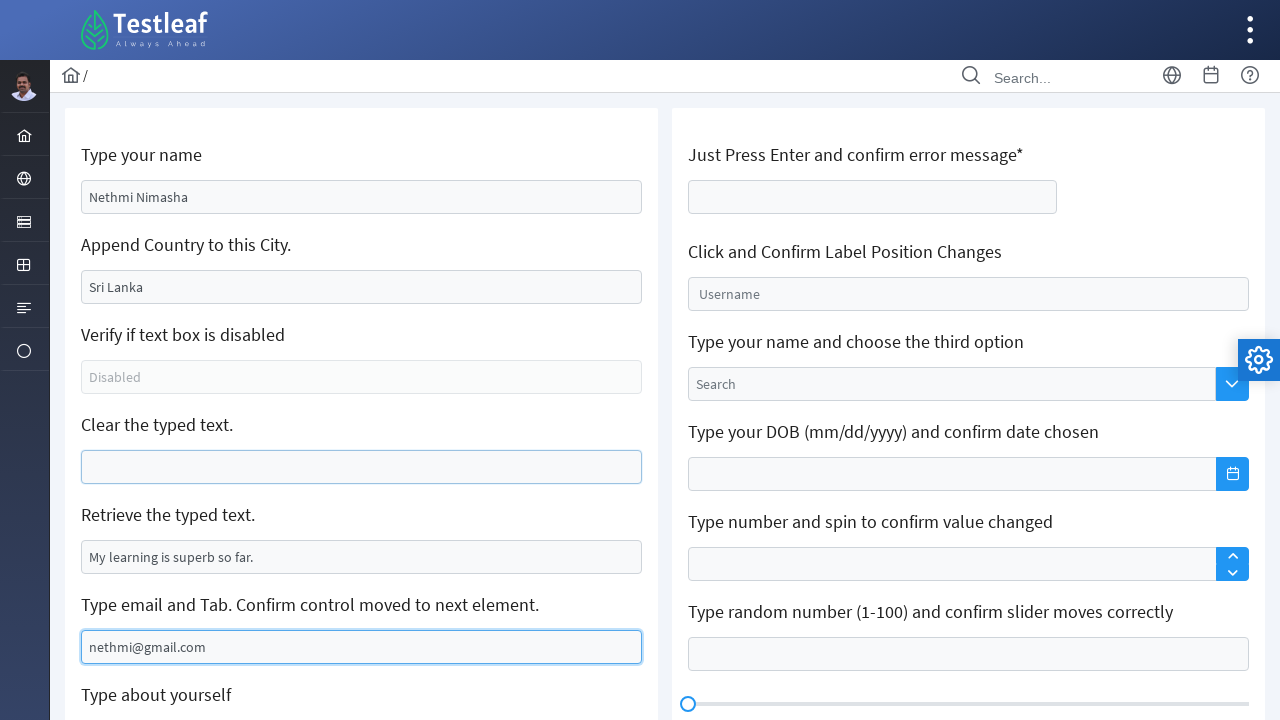

Pressed Tab key using keyboard
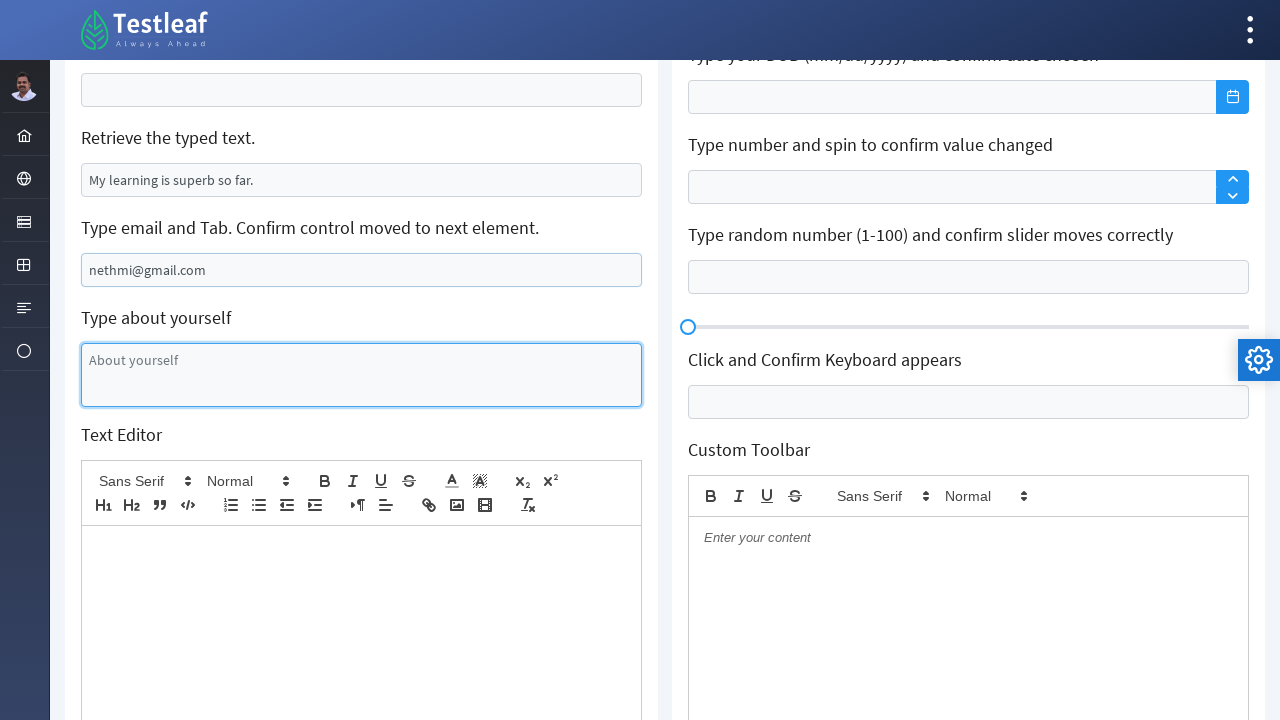

Pressed Tab key on email field to move to next element on #j_idt88\:j_idt99
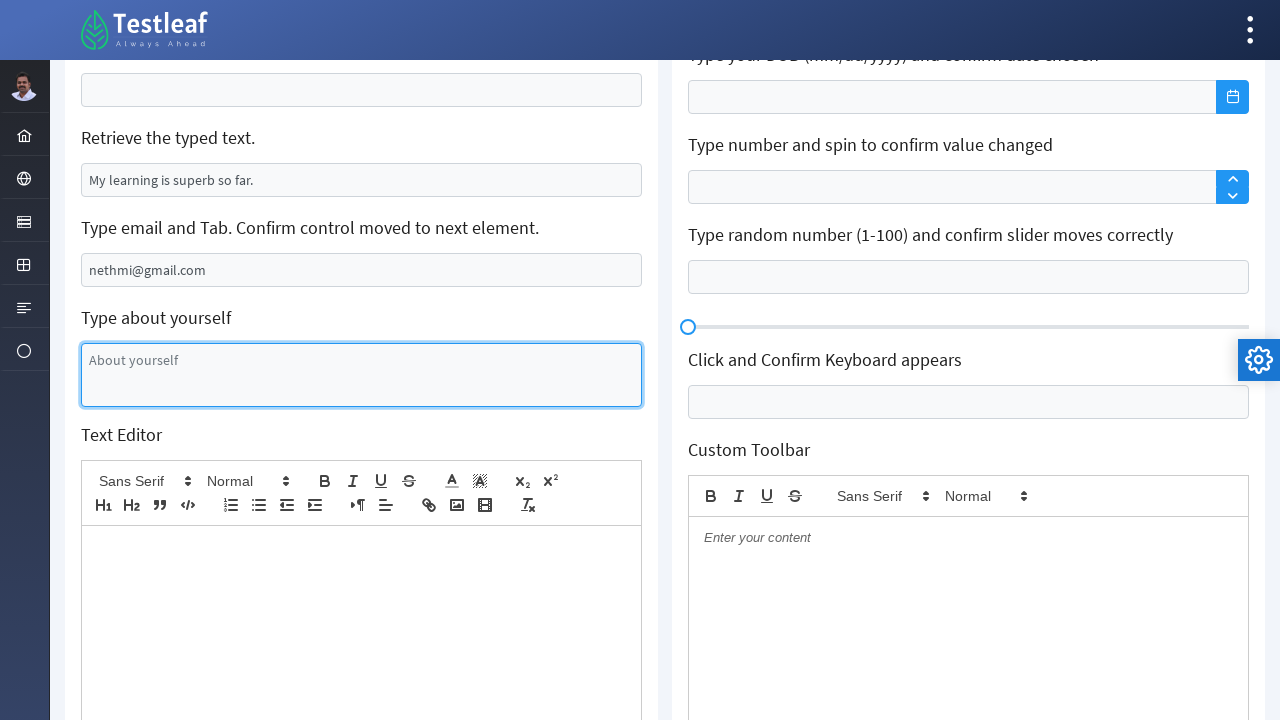

Typed confirmation message in next element
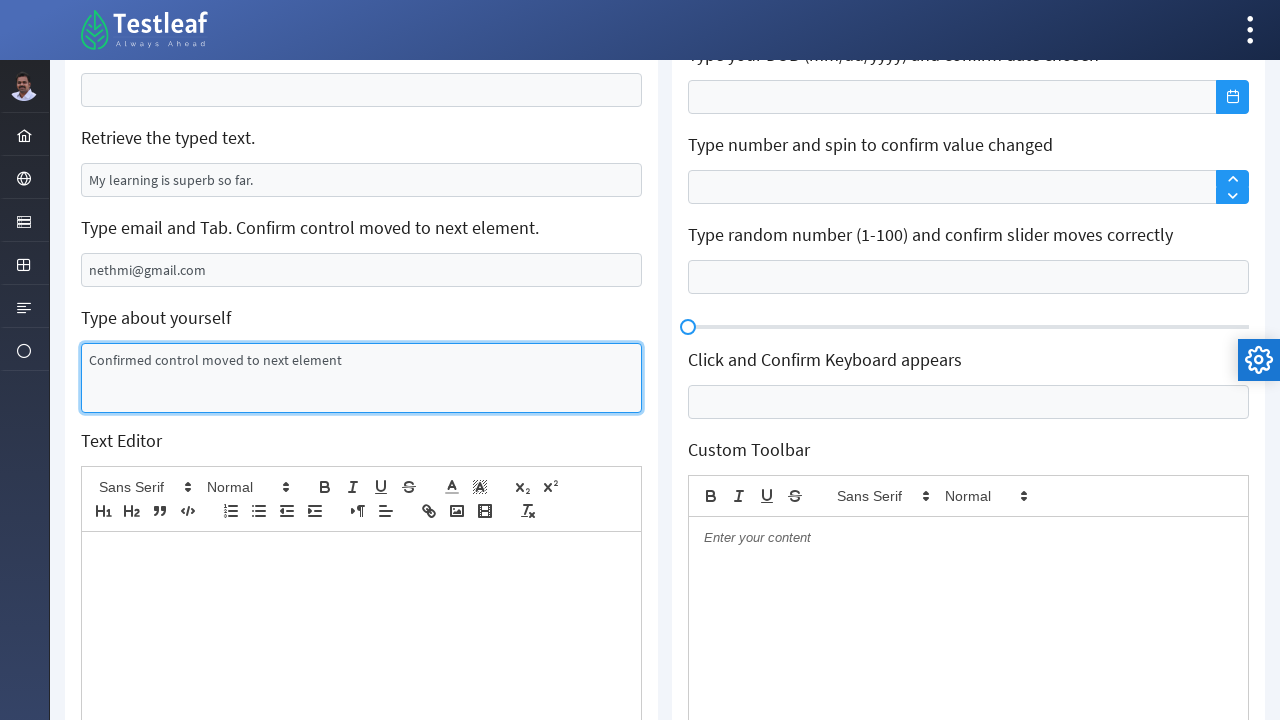

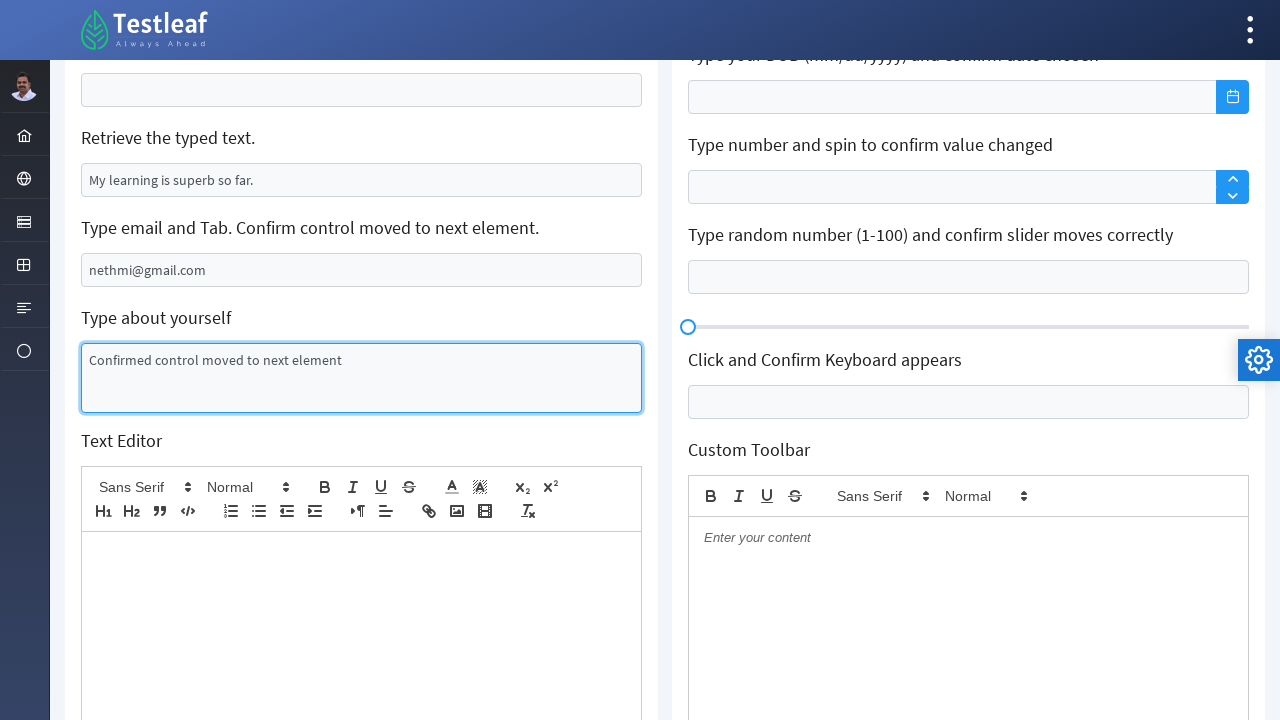